Tests page scrolling functionality by scrolling down and then back up the page

Starting URL: https://www.bankofamerica.com

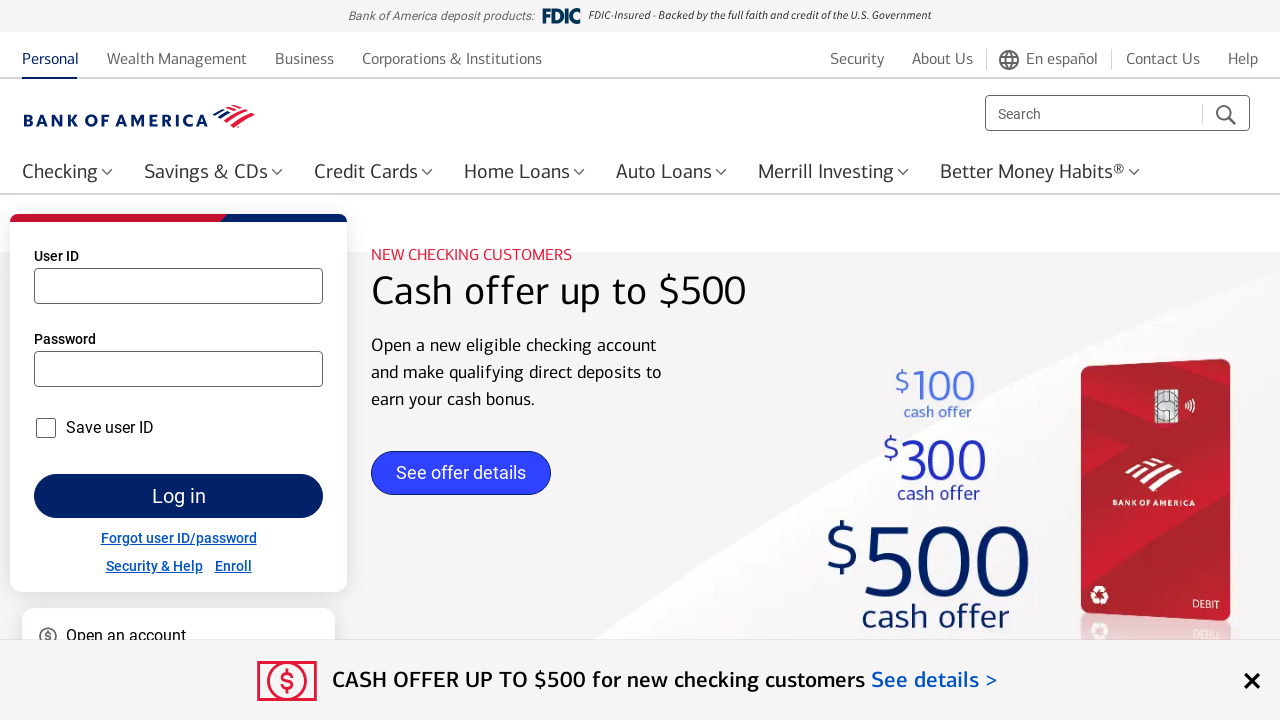

Scrolled down the page by 1800 pixels
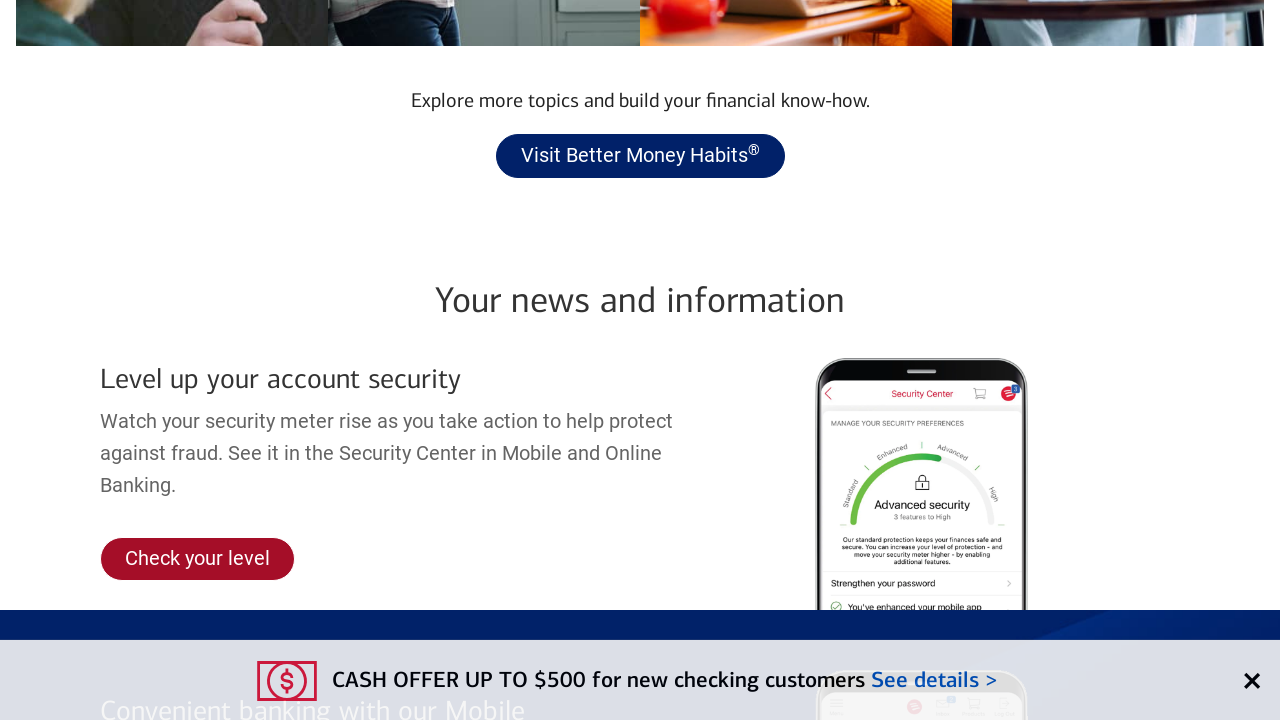

Scrolled back up the page by 1000 pixels
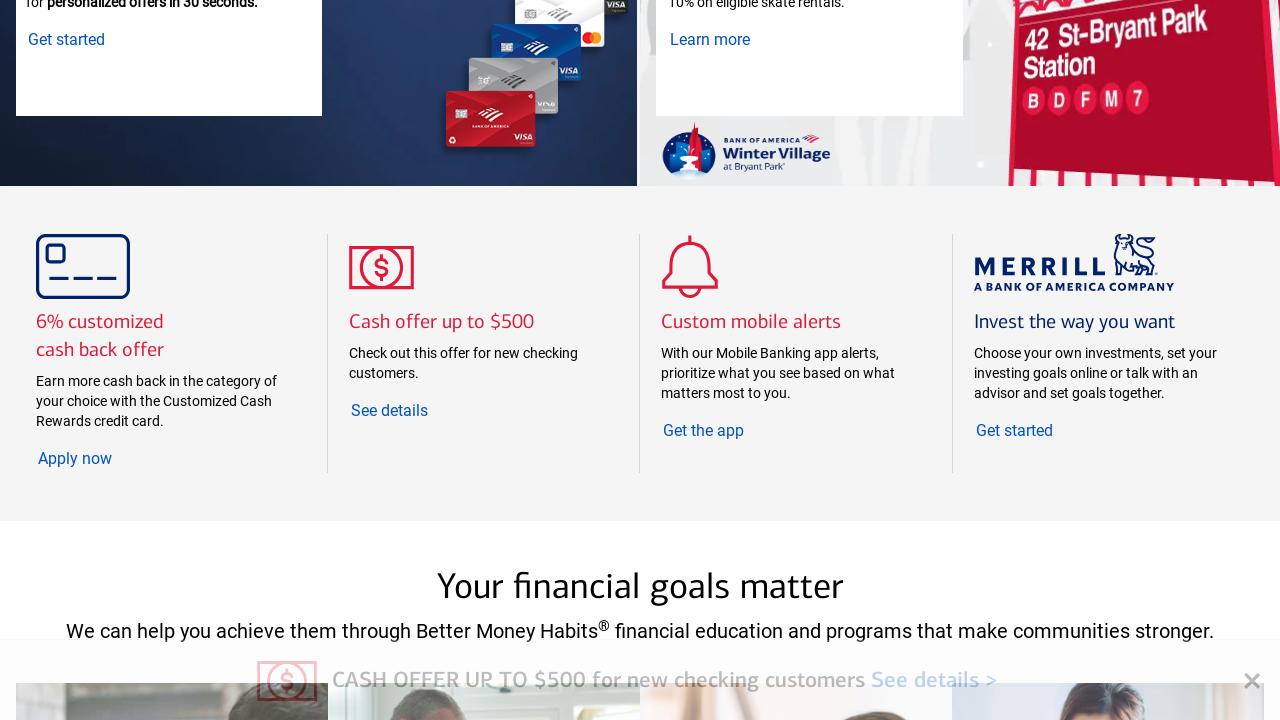

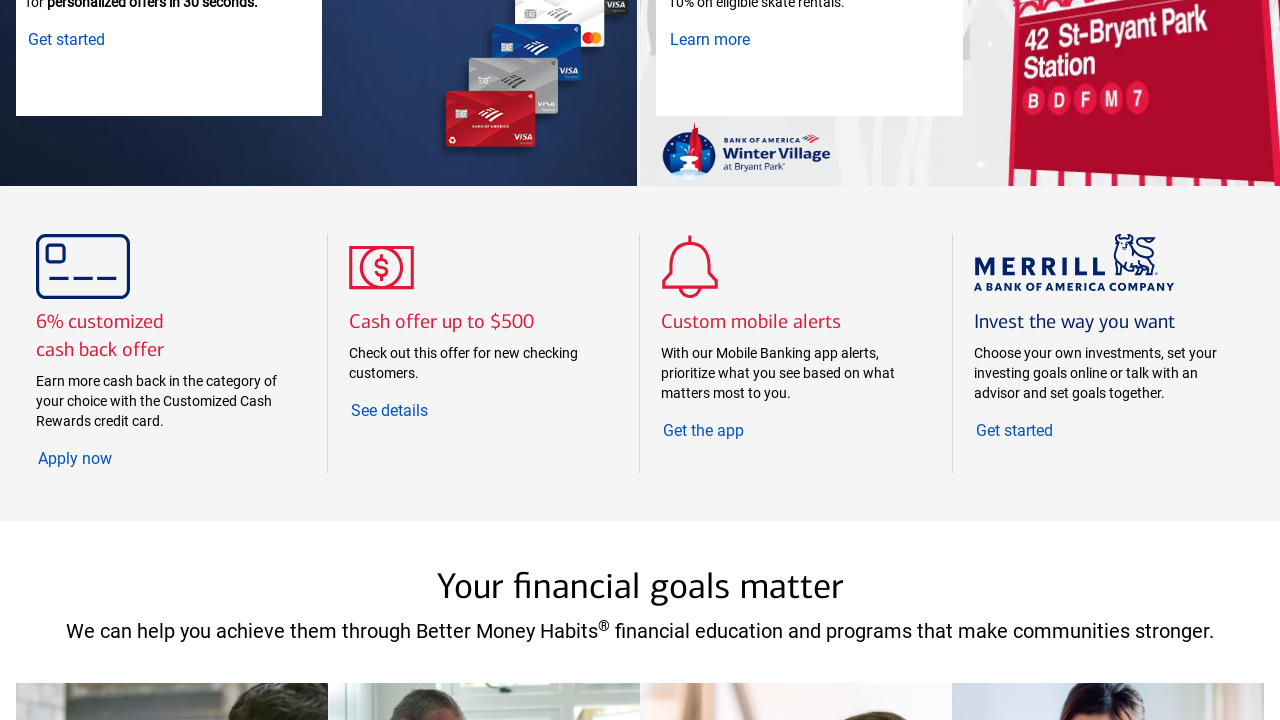